Tests radio button functionality by clicking the second radio button and verifying that it becomes selected while others are deselected

Starting URL: https://formy-project.herokuapp.com/radiobutton

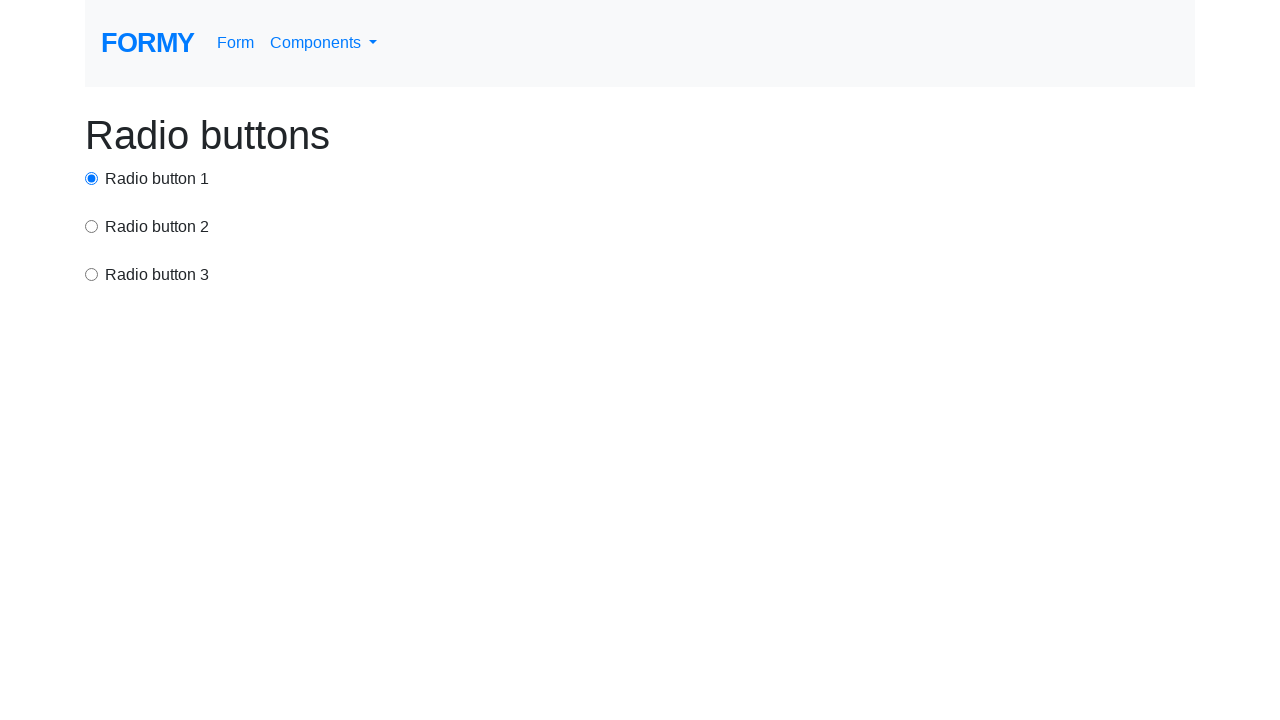

Retrieved all radio buttons from the page
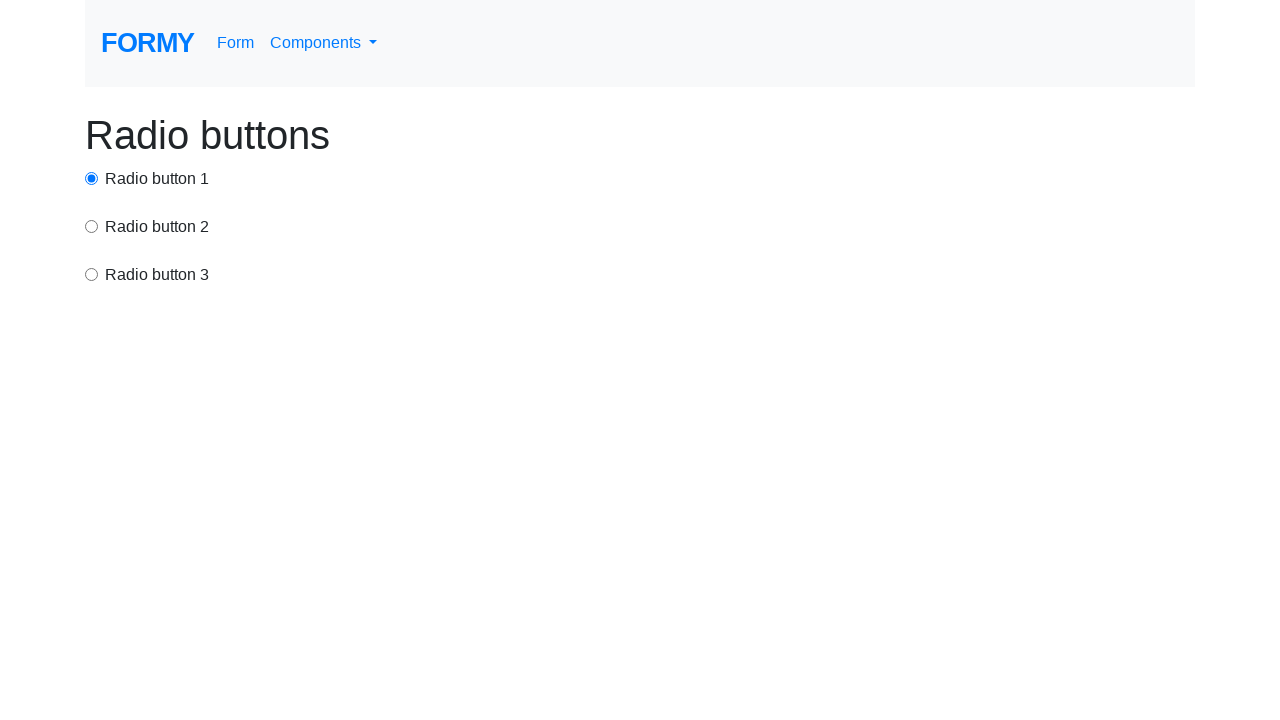

Clicked the second radio button at (92, 226) on .form-check-input >> nth=1
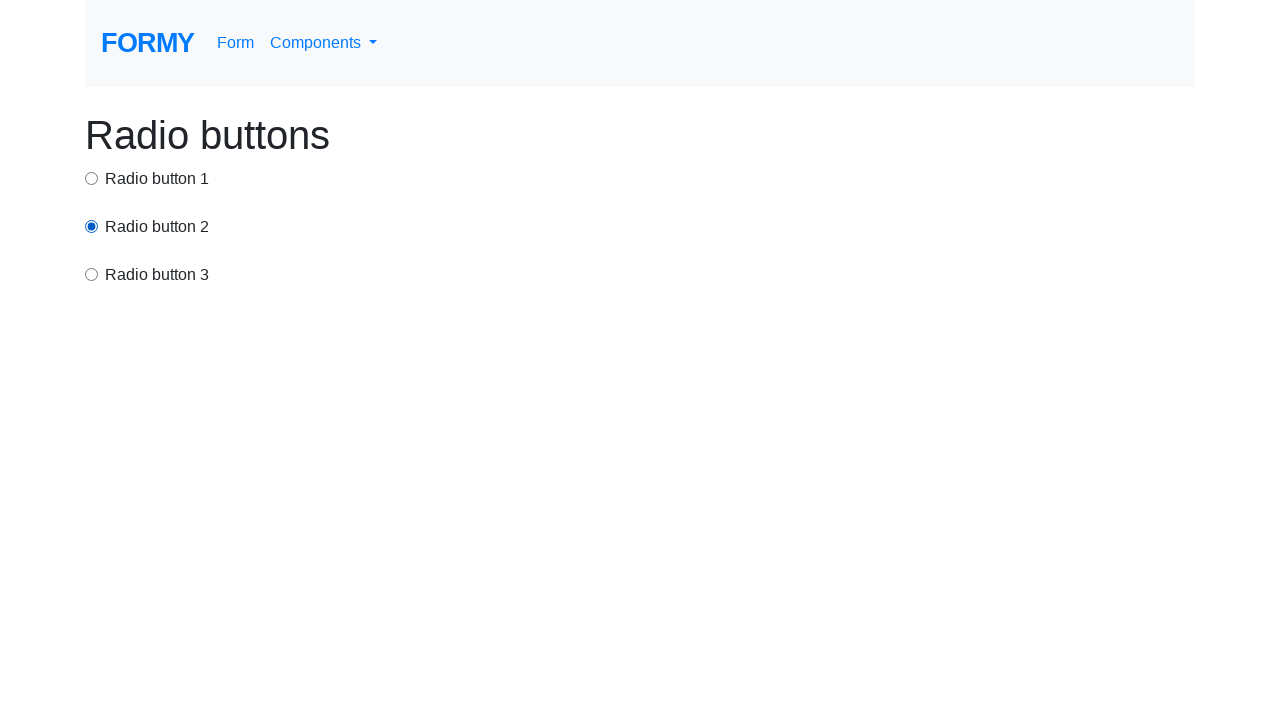

Verified that the second radio button is now selected
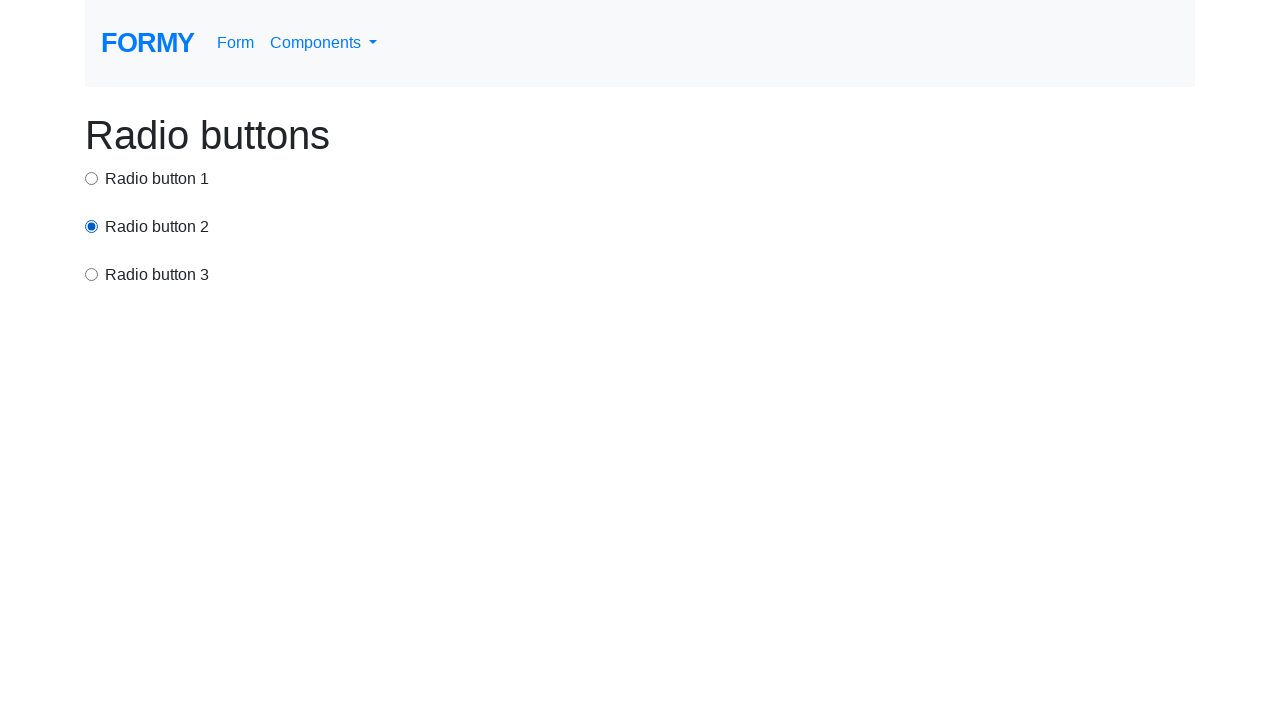

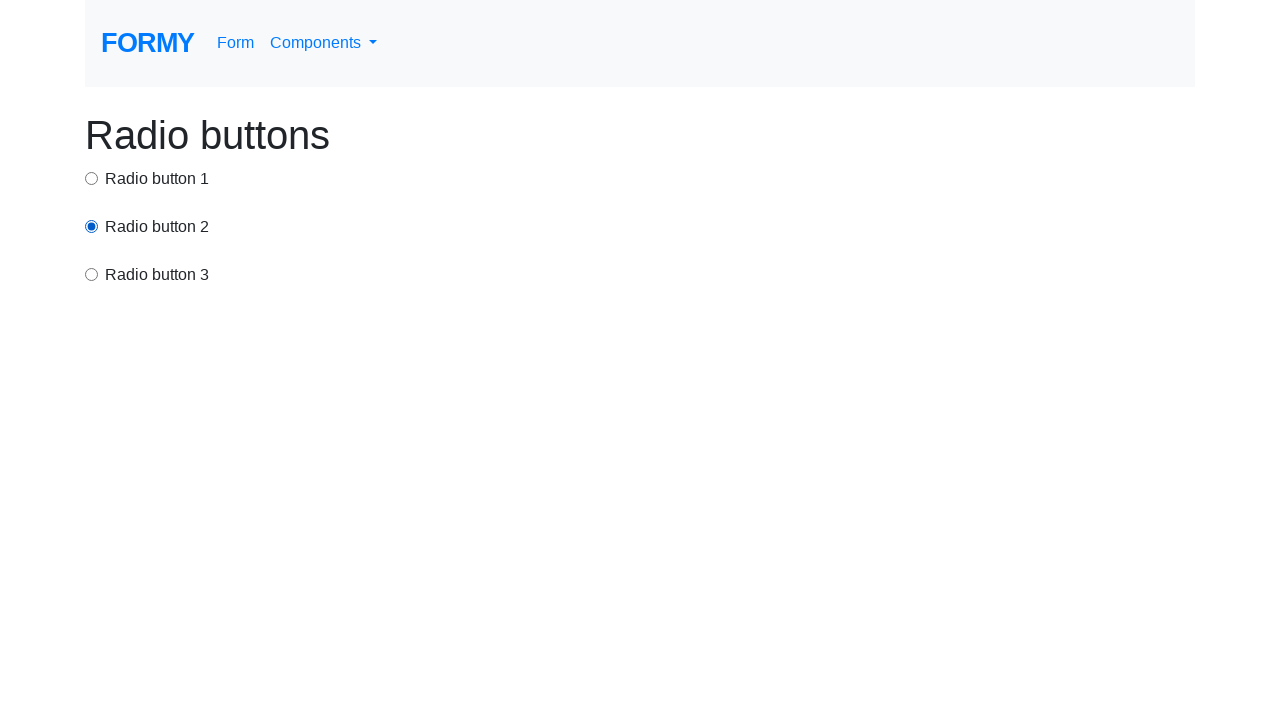